Tests Floating Menu by clicking navigation tabs and verifying URL changes with hash fragments

Starting URL: https://the-internet.herokuapp.com

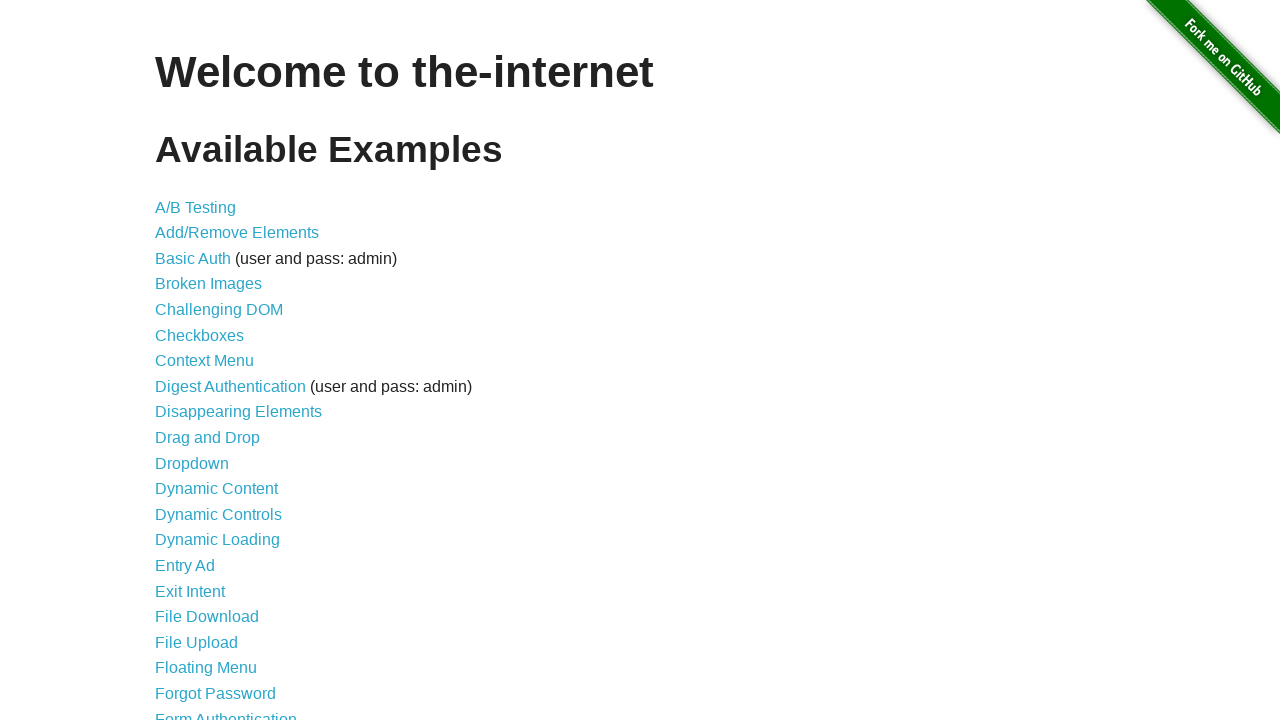

Clicked on Floating Menu link at (206, 668) on internal:role=link[name="Floating Menu"i]
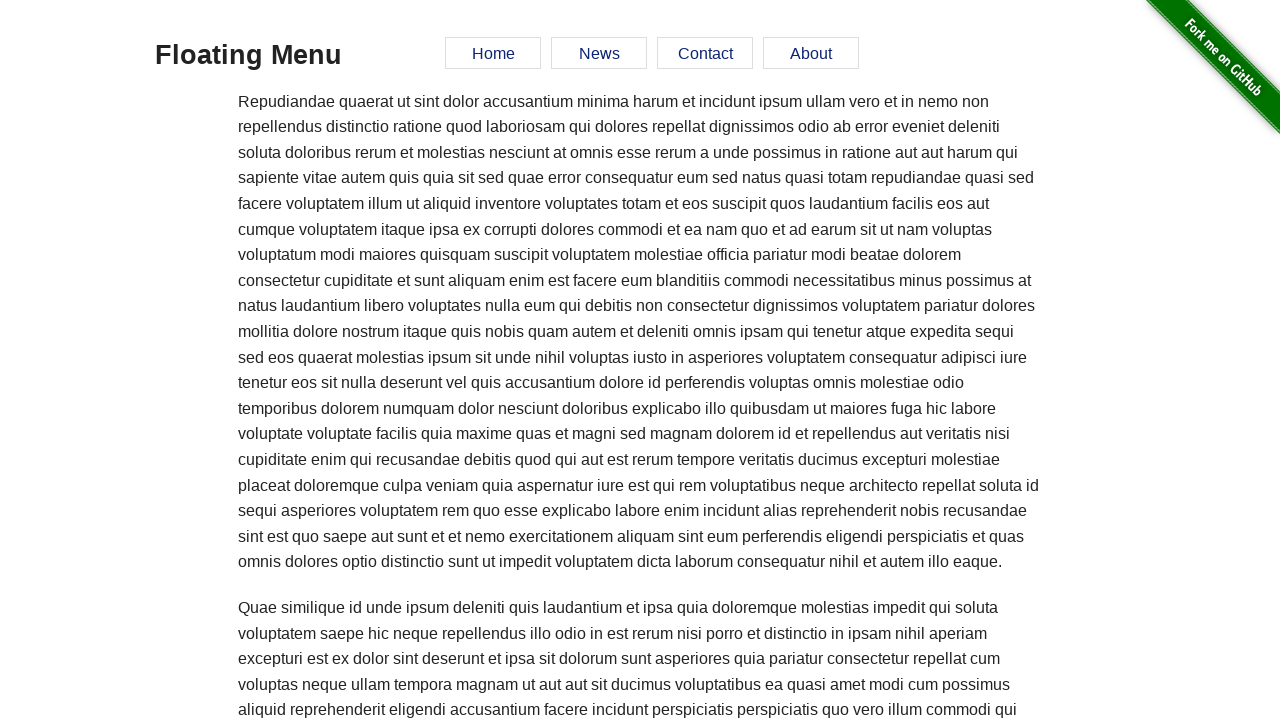

Verified URL is https://the-internet.herokuapp.com/floating_menu
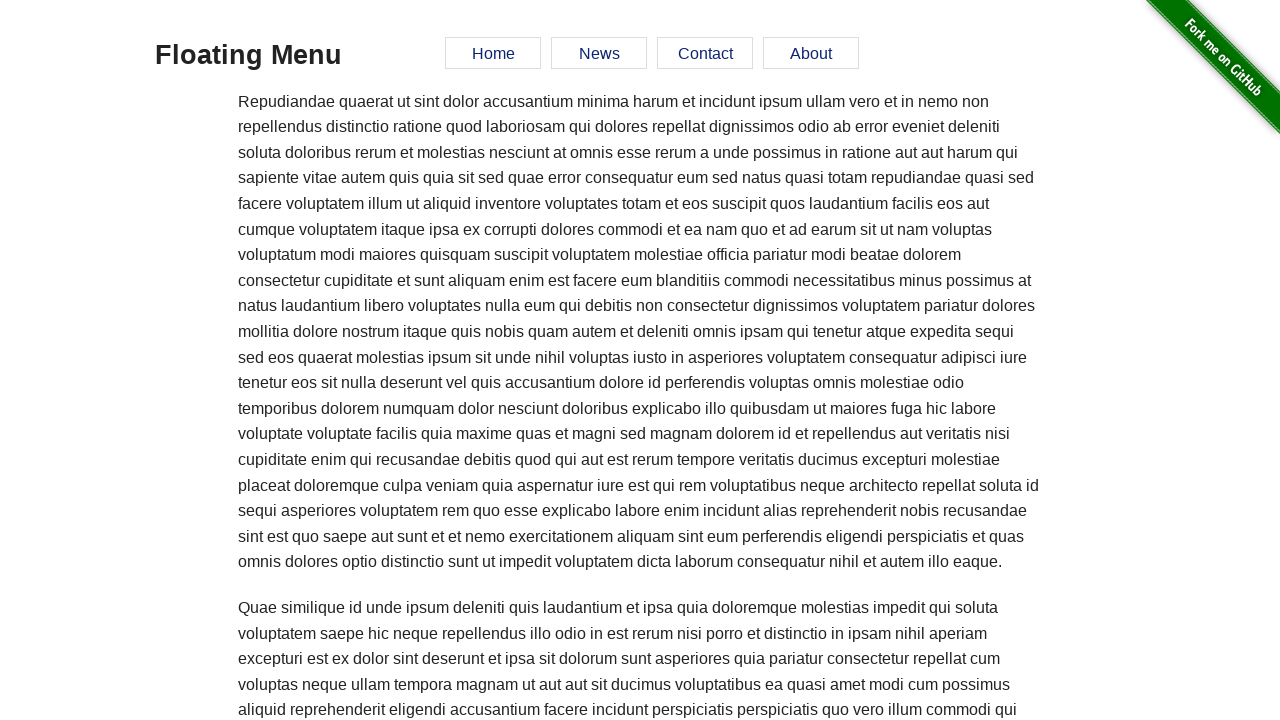

Clicked Home tab in floating menu at (493, 53) on internal:role=link[name="Home"i]
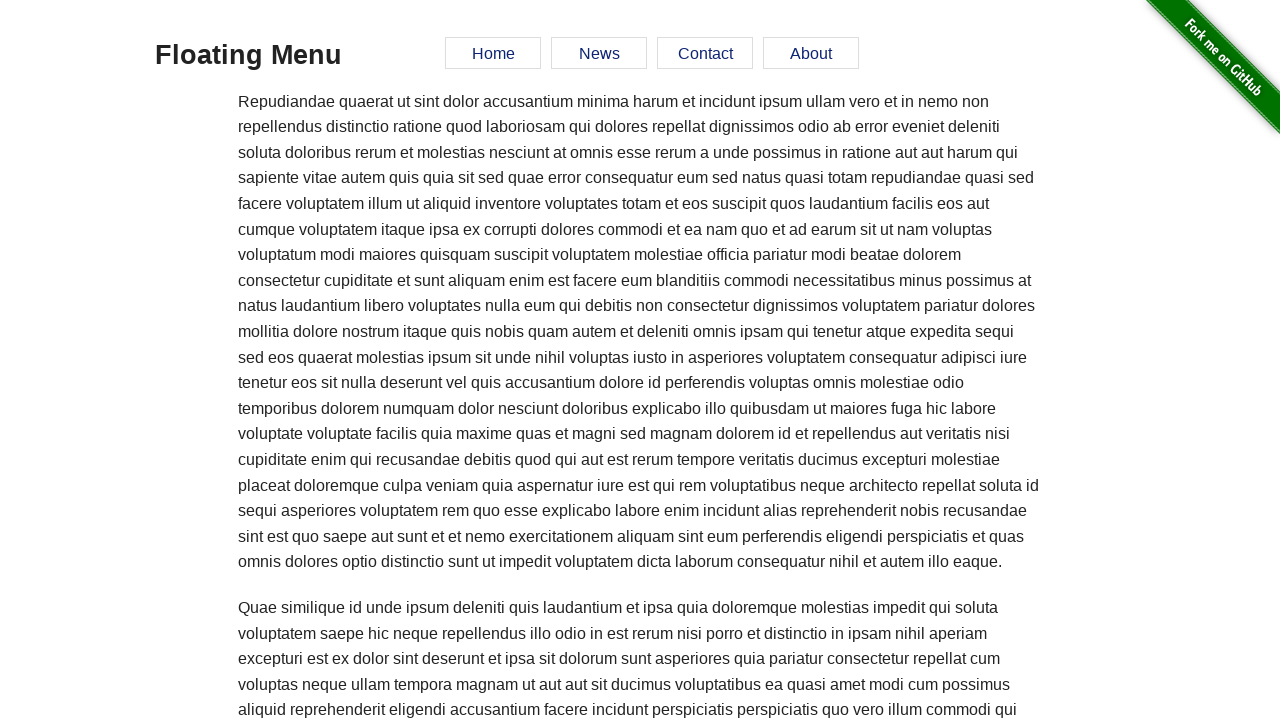

Verified URL changed to floating_menu#home
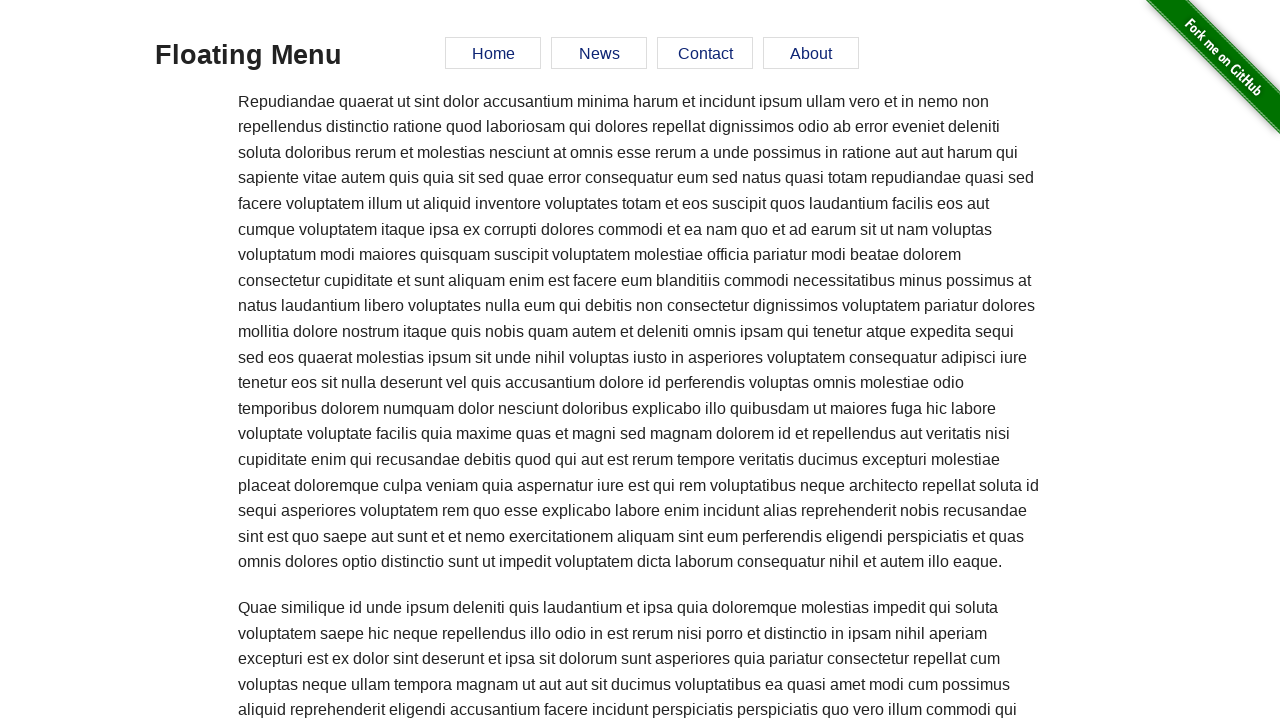

Clicked News tab in floating menu at (599, 53) on internal:role=link[name="News"i]
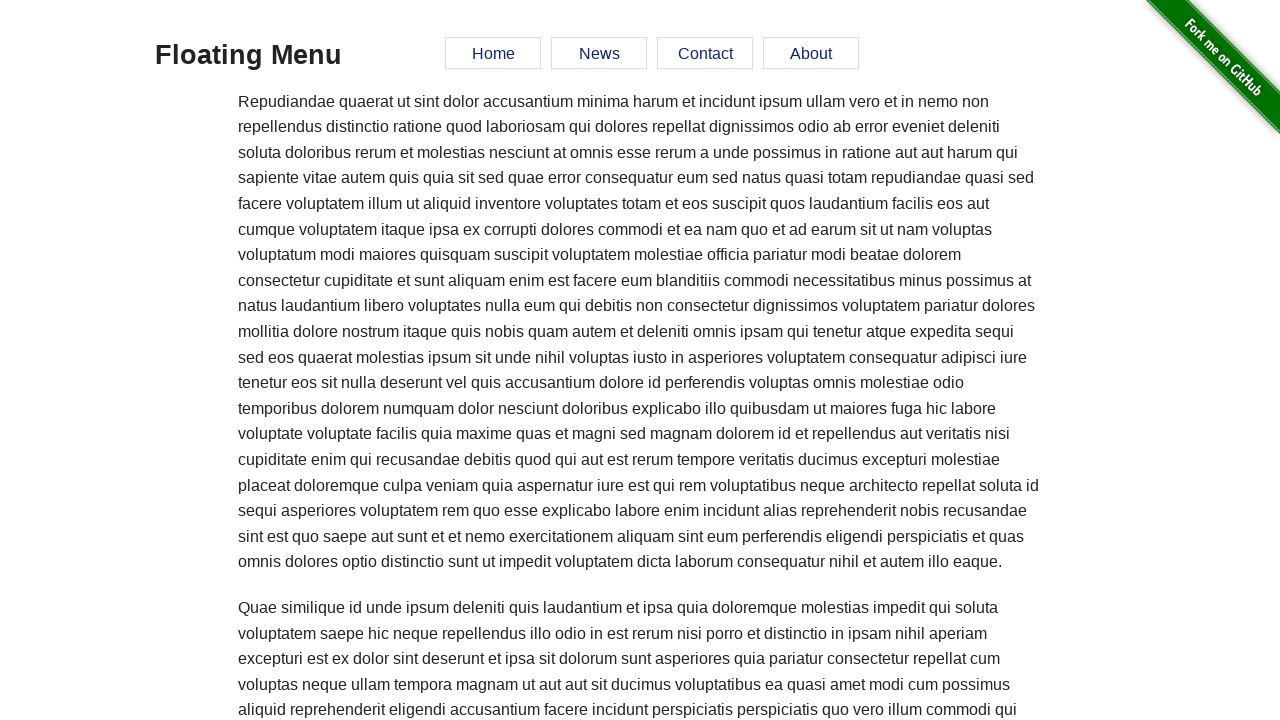

Verified URL changed to floating_menu#news
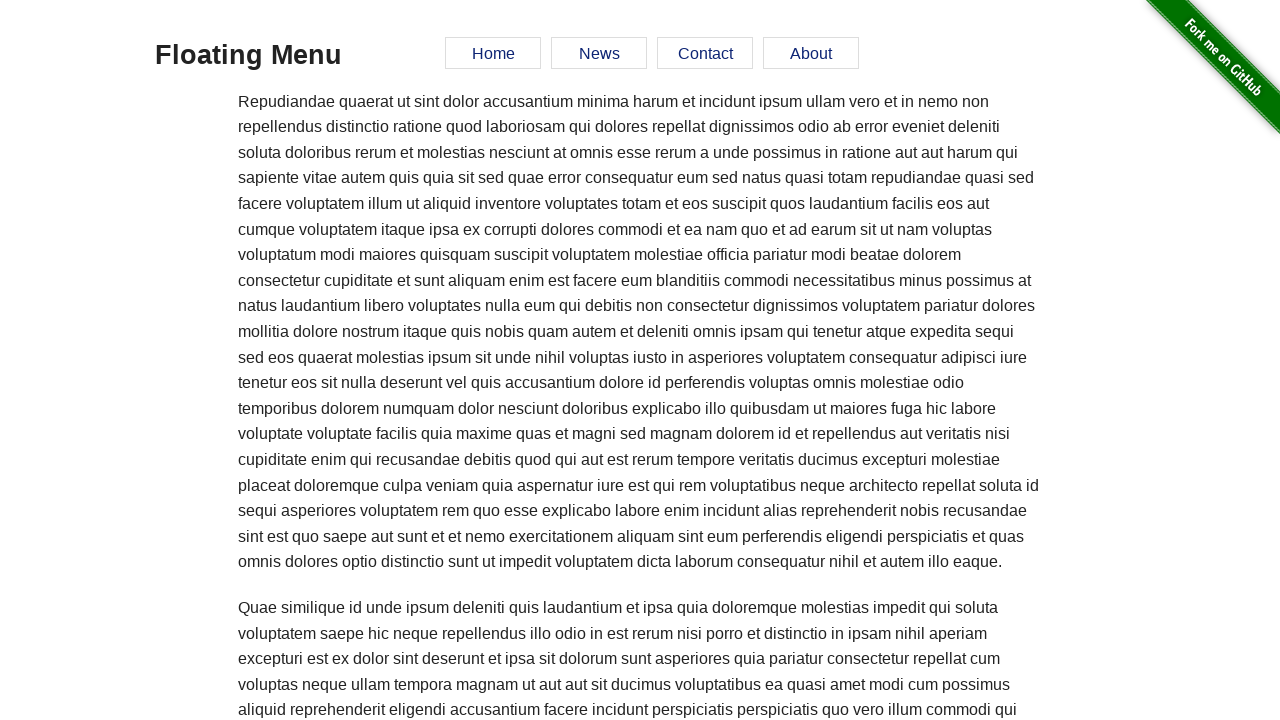

Clicked Contact tab in floating menu at (705, 53) on internal:role=link[name="Contact"i]
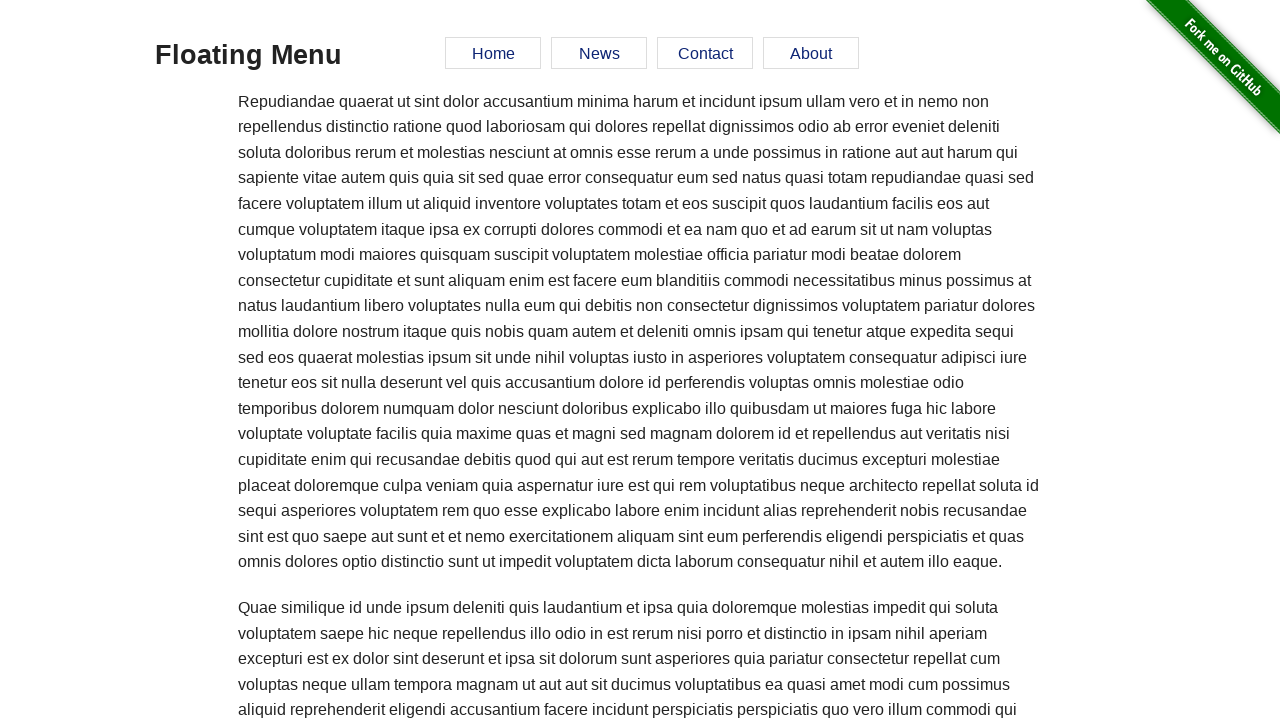

Verified URL changed to floating_menu#contact
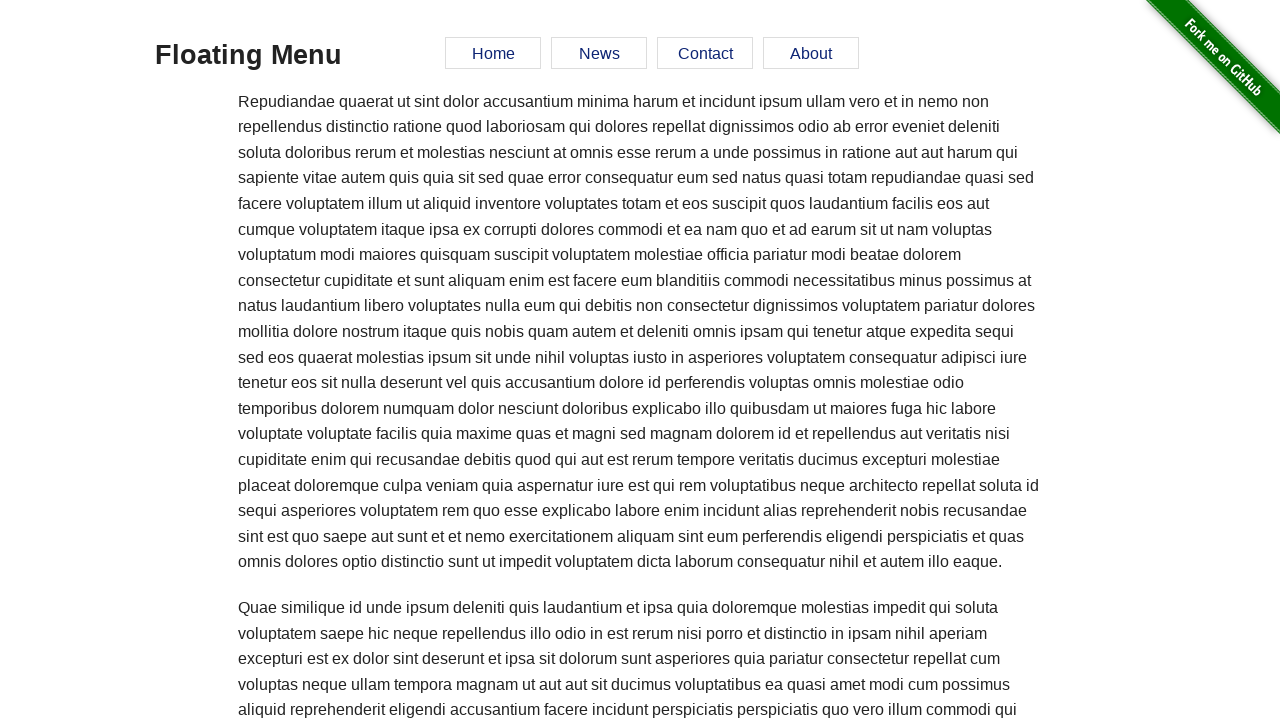

Clicked About tab in floating menu at (811, 53) on internal:role=link[name="About"i]
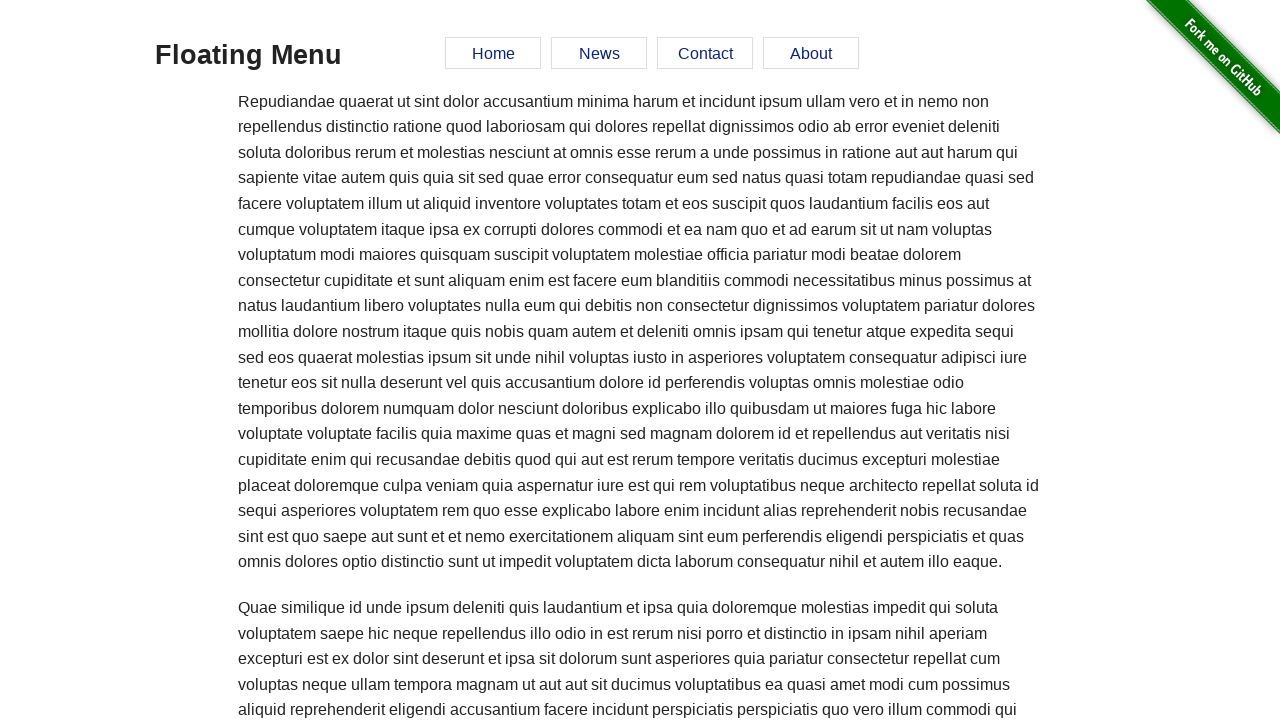

Verified URL changed to floating_menu#about
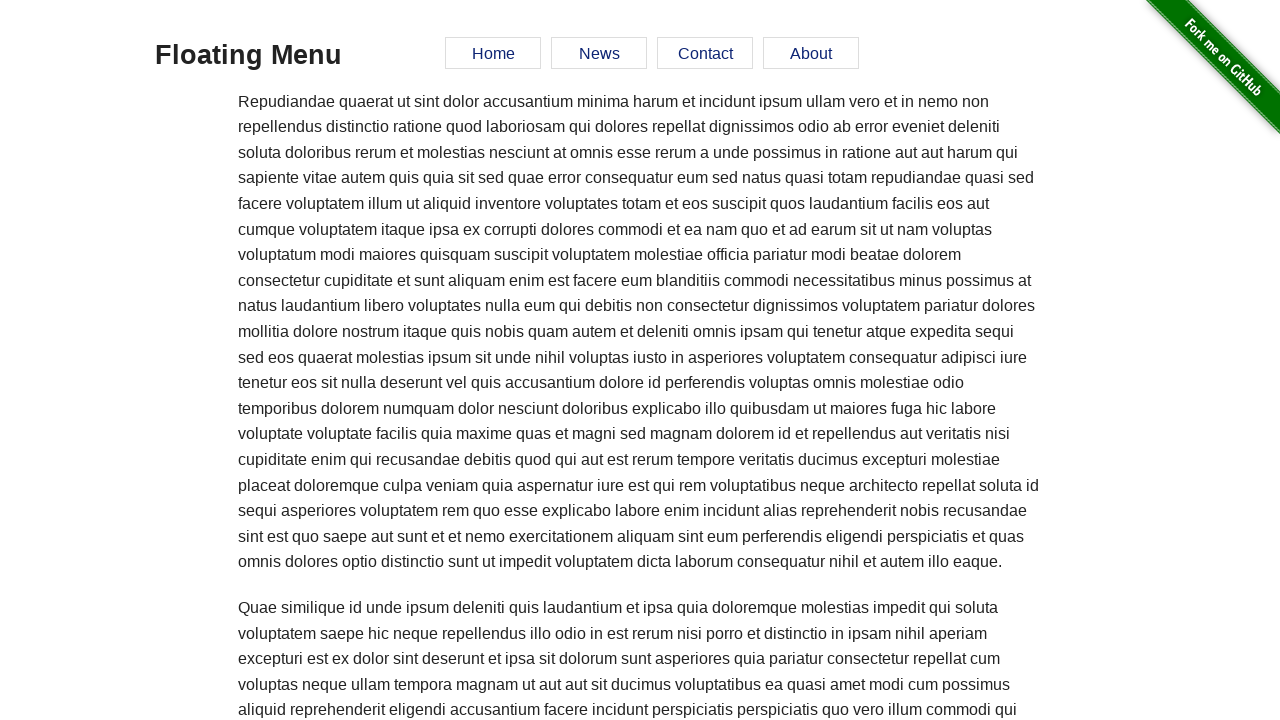

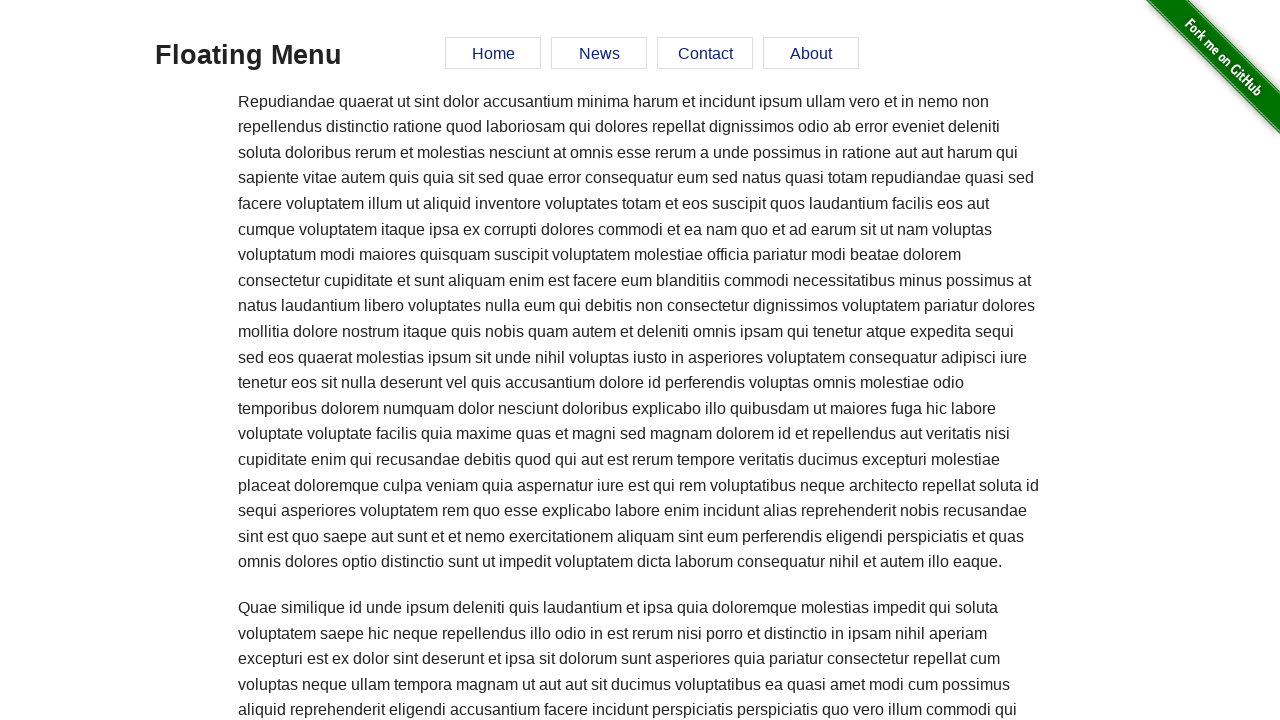